Tests injecting jQuery and jQuery Growl library into a page via JavaScript execution, then displays various notification messages (default, error, notice, warning) using the Growl notification system.

Starting URL: http://the-internet.herokuapp.com/

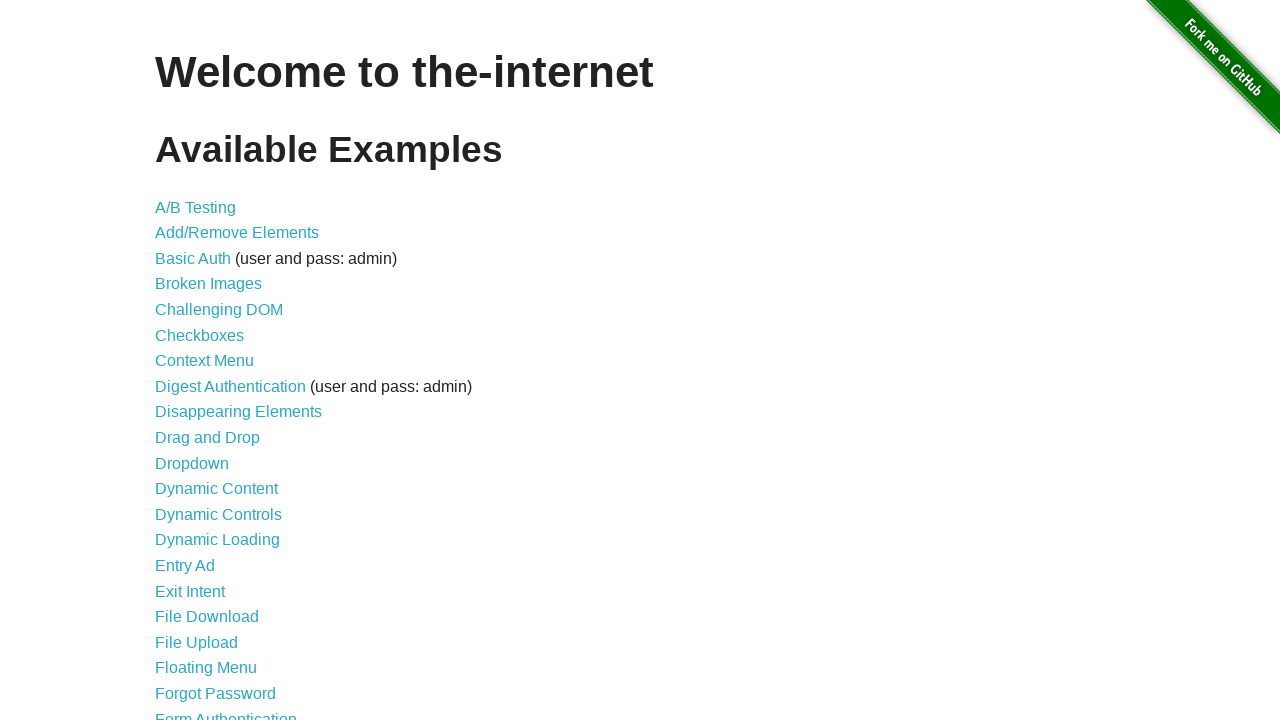

Injected jQuery library into page
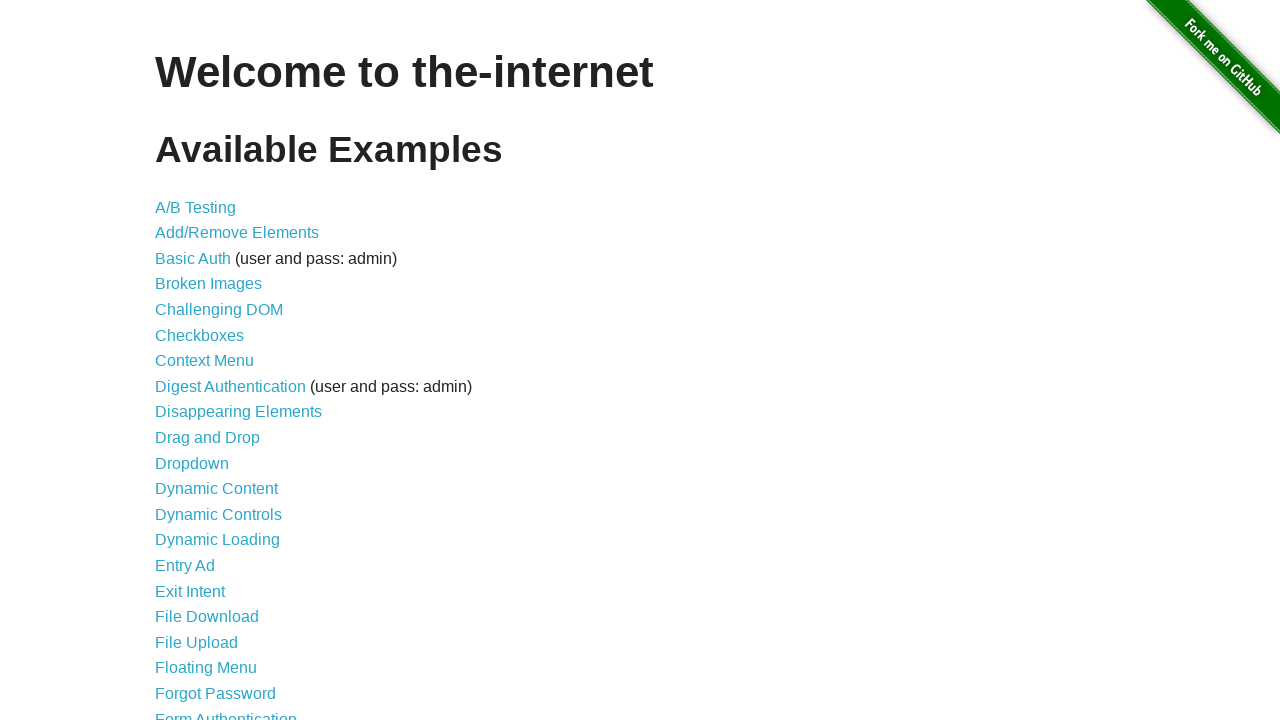

jQuery library loaded successfully
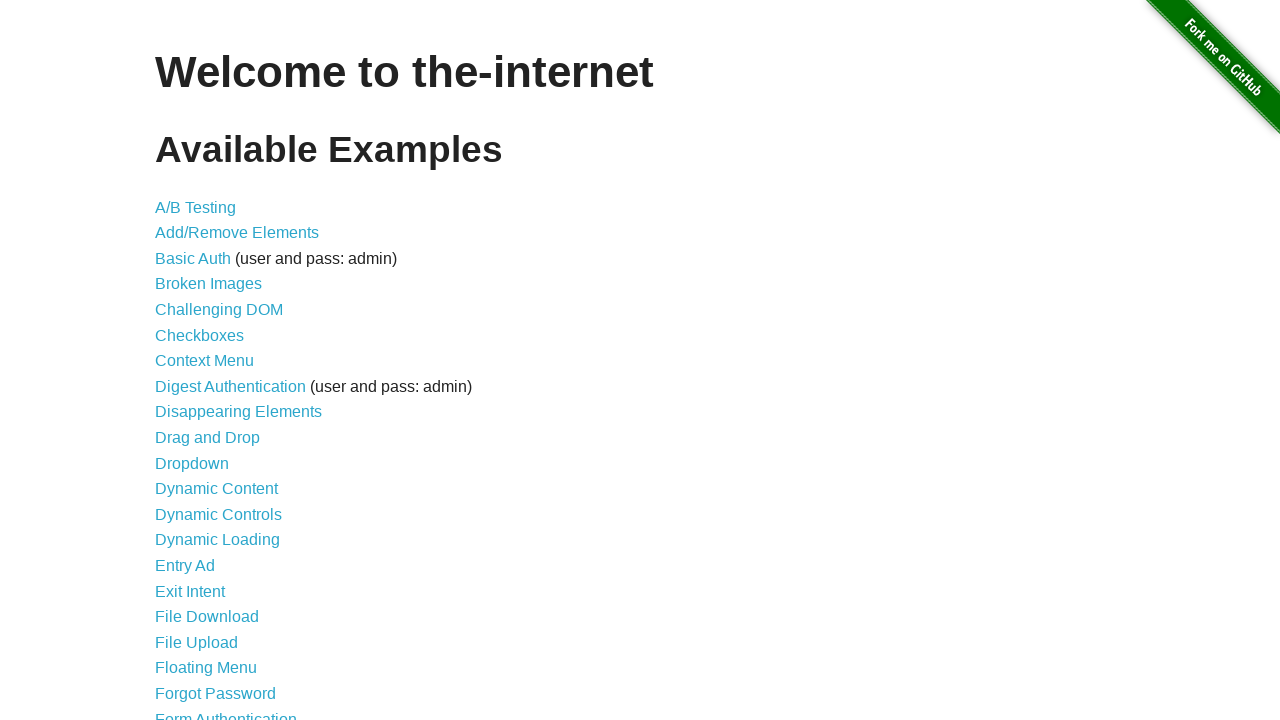

Injected jQuery Growl library into page
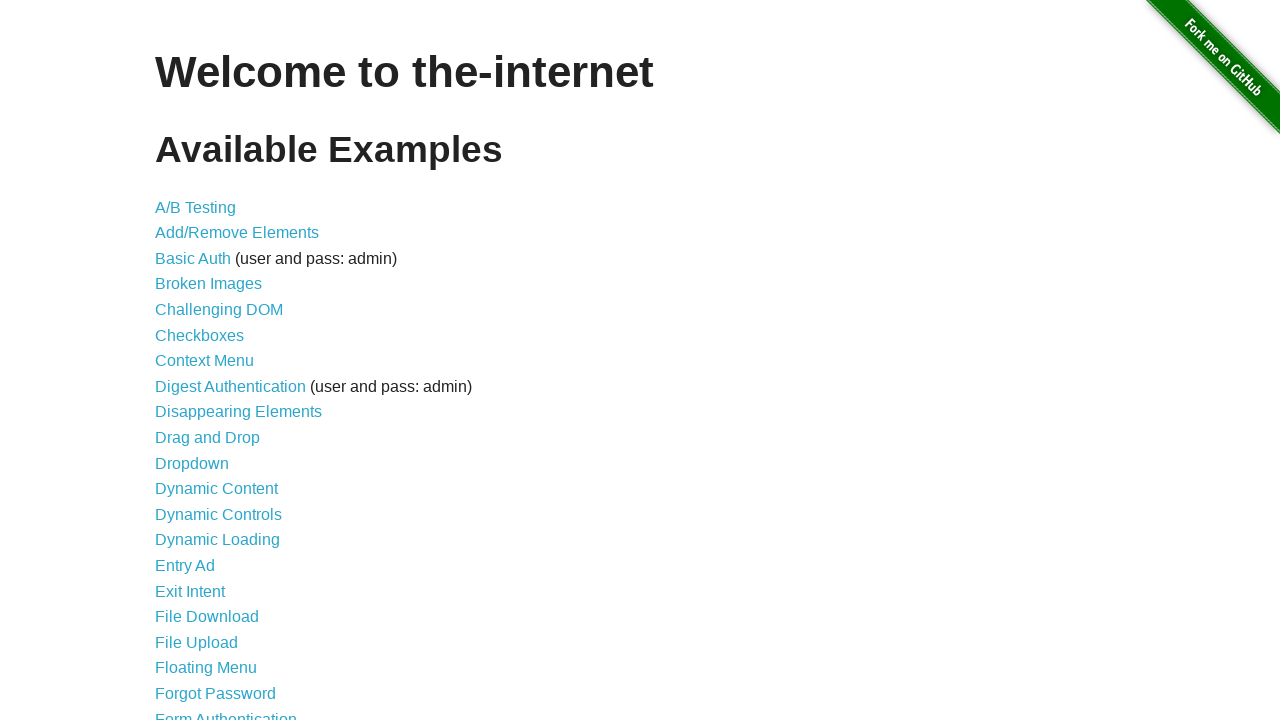

Added jQuery Growl CSS styles to page
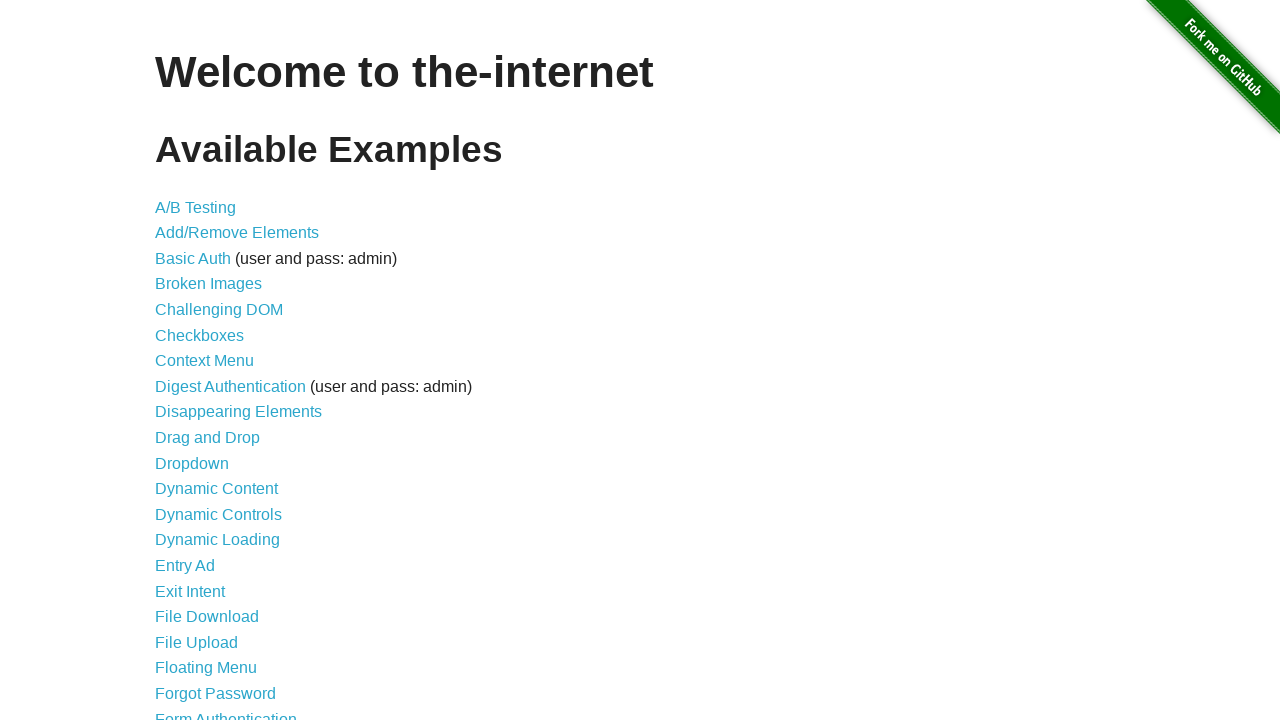

jQuery Growl library loaded and ready
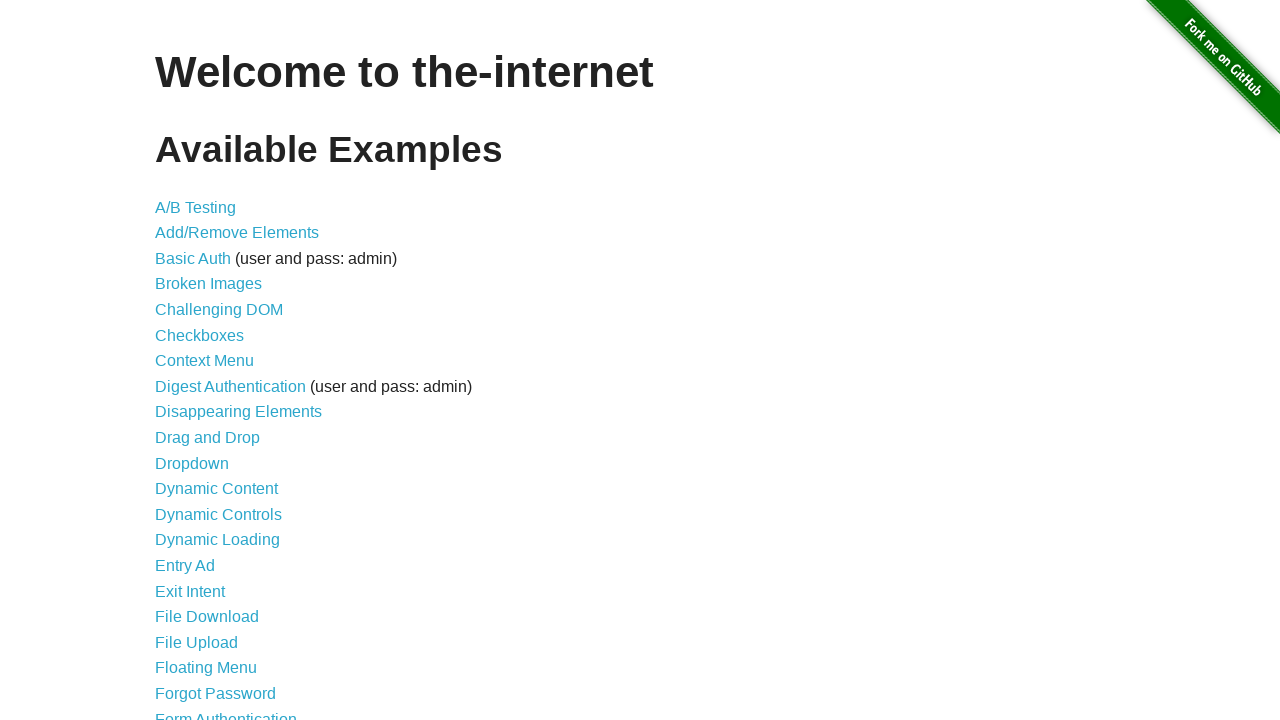

Displayed default Growl notification (GET /)
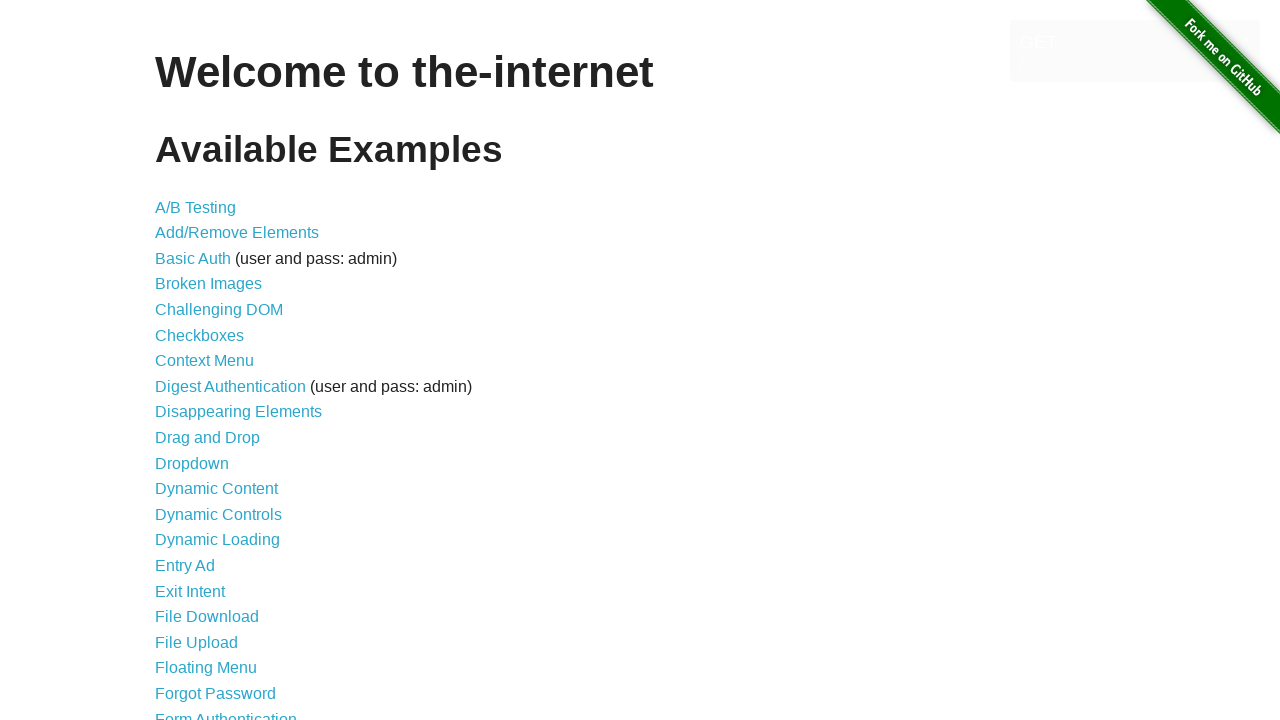

Displayed error Growl notification
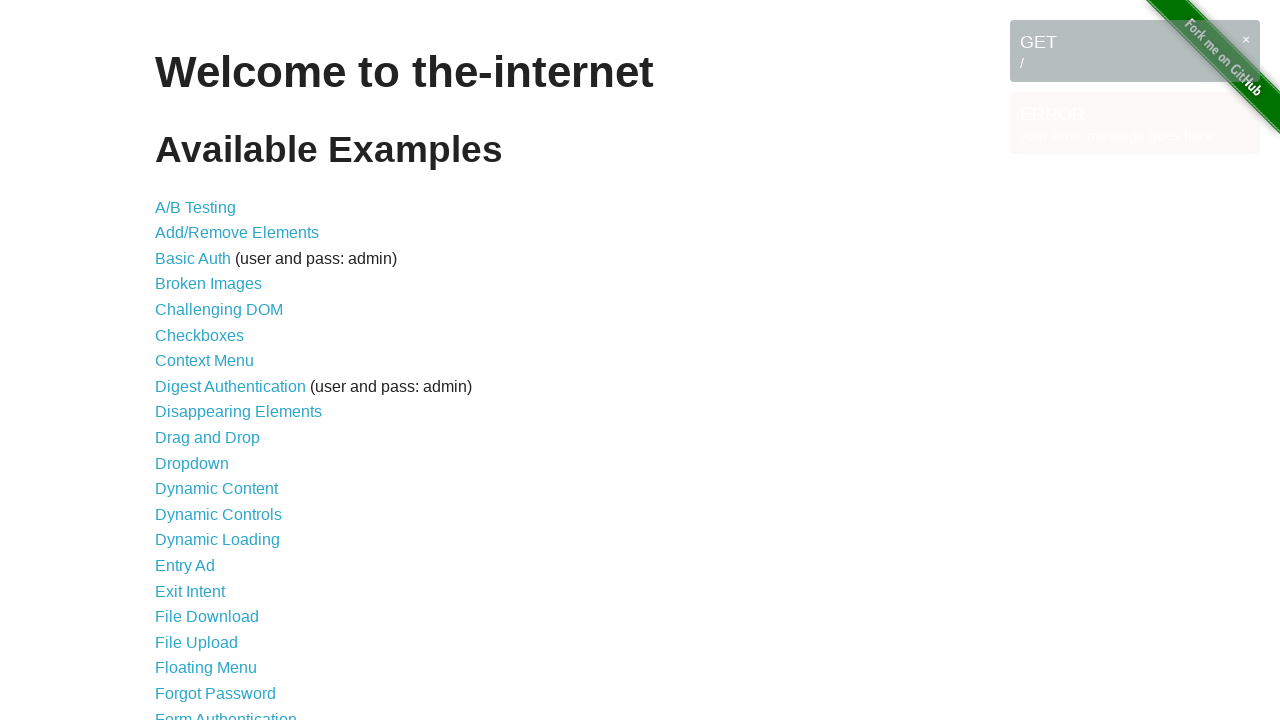

Displayed notice Growl notification
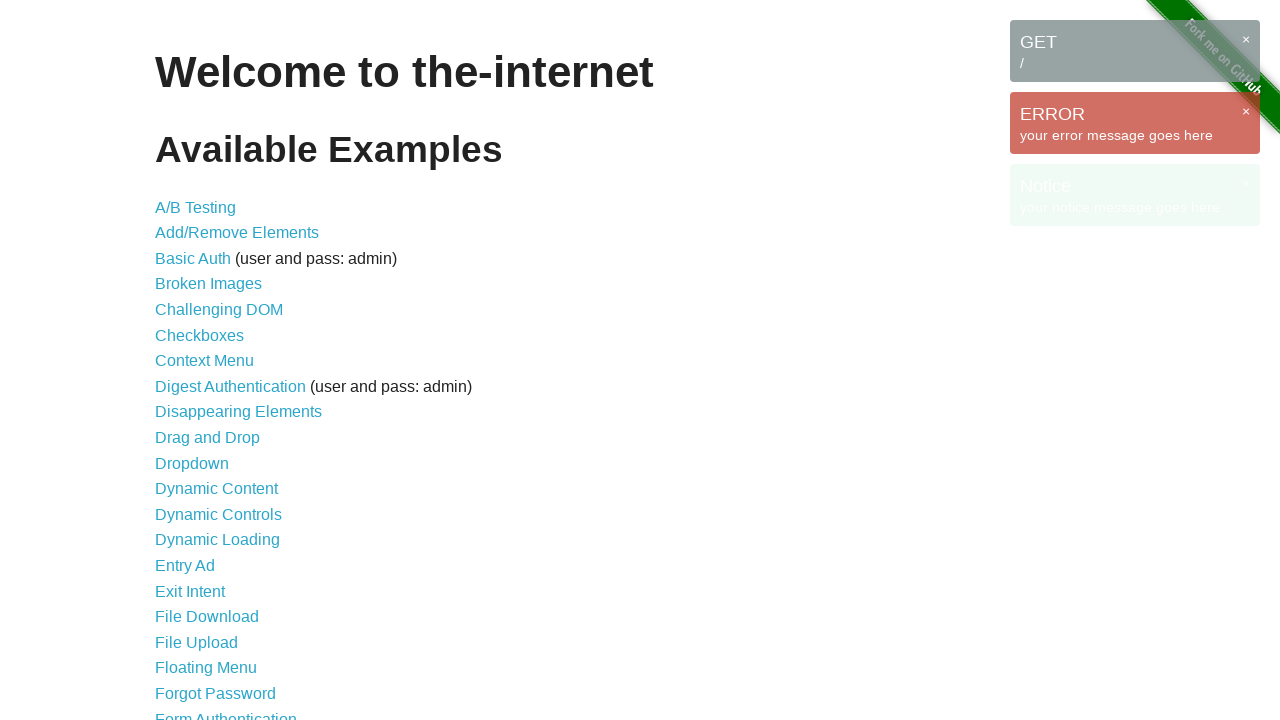

Displayed warning Growl notification
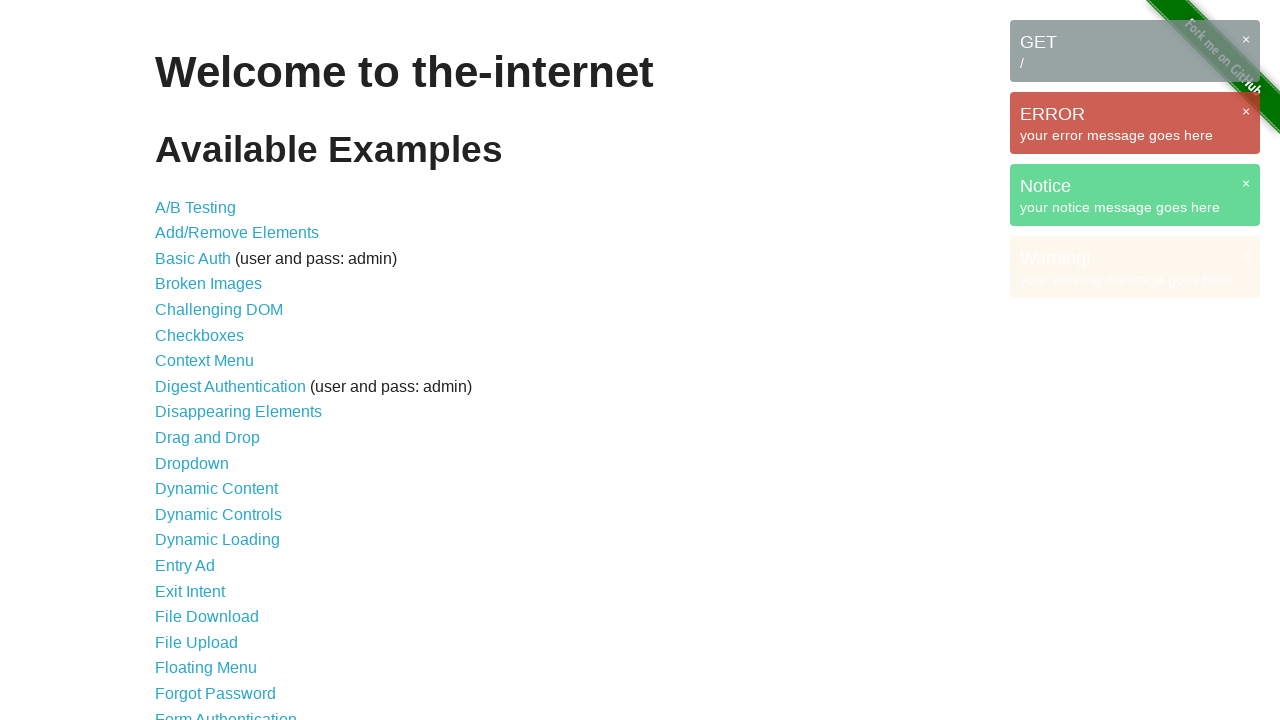

Growl notifications rendered on page
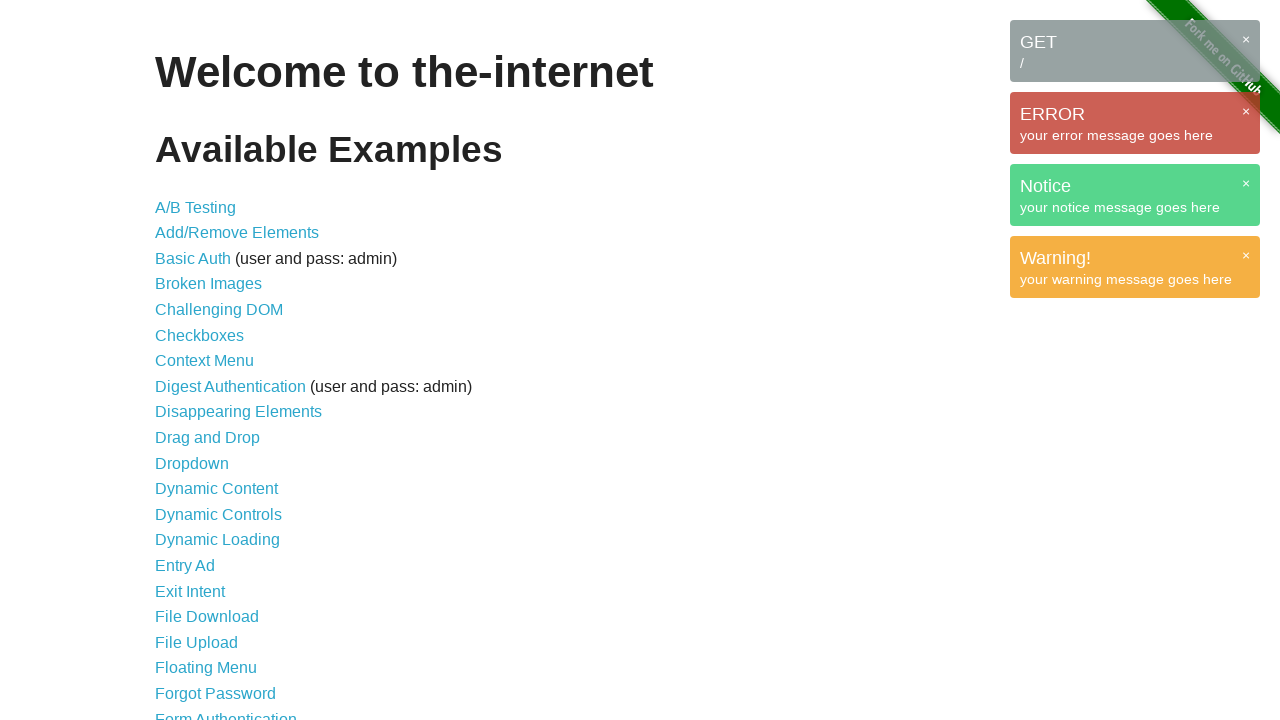

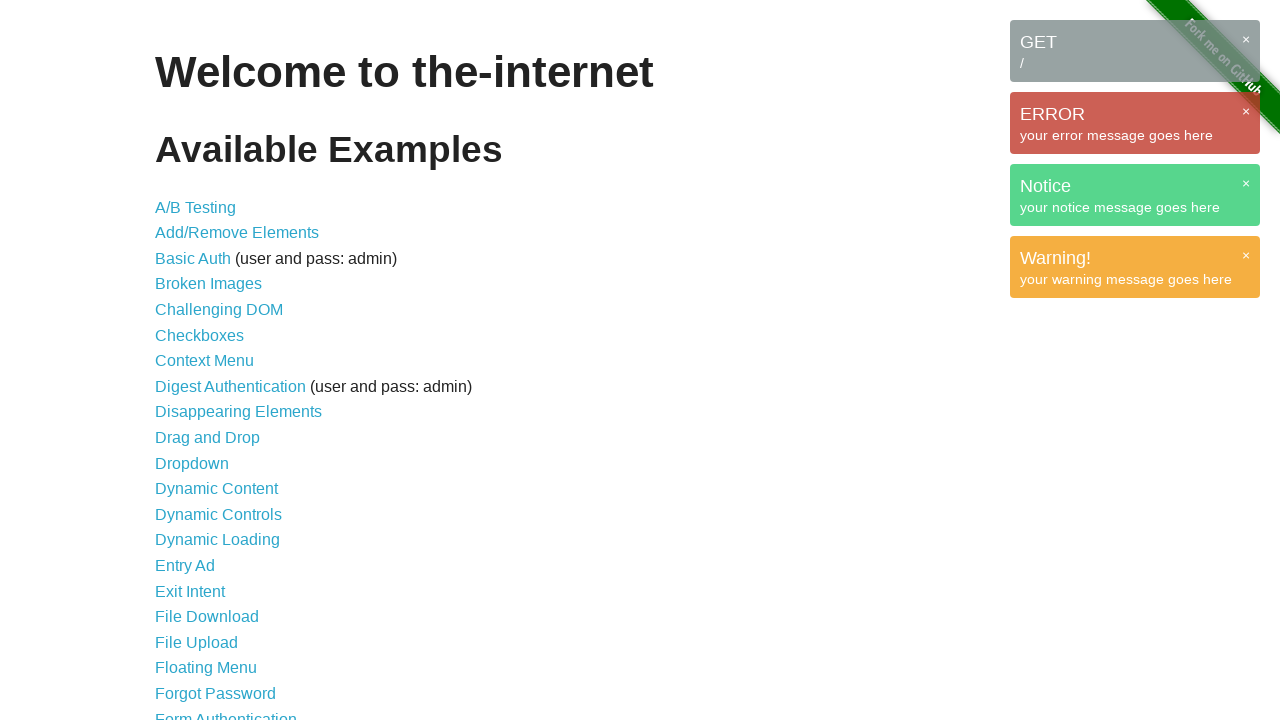